Navigates to EaseMyTrip website and takes a screenshot of the homepage

Starting URL: https://www.easemytrip.com/

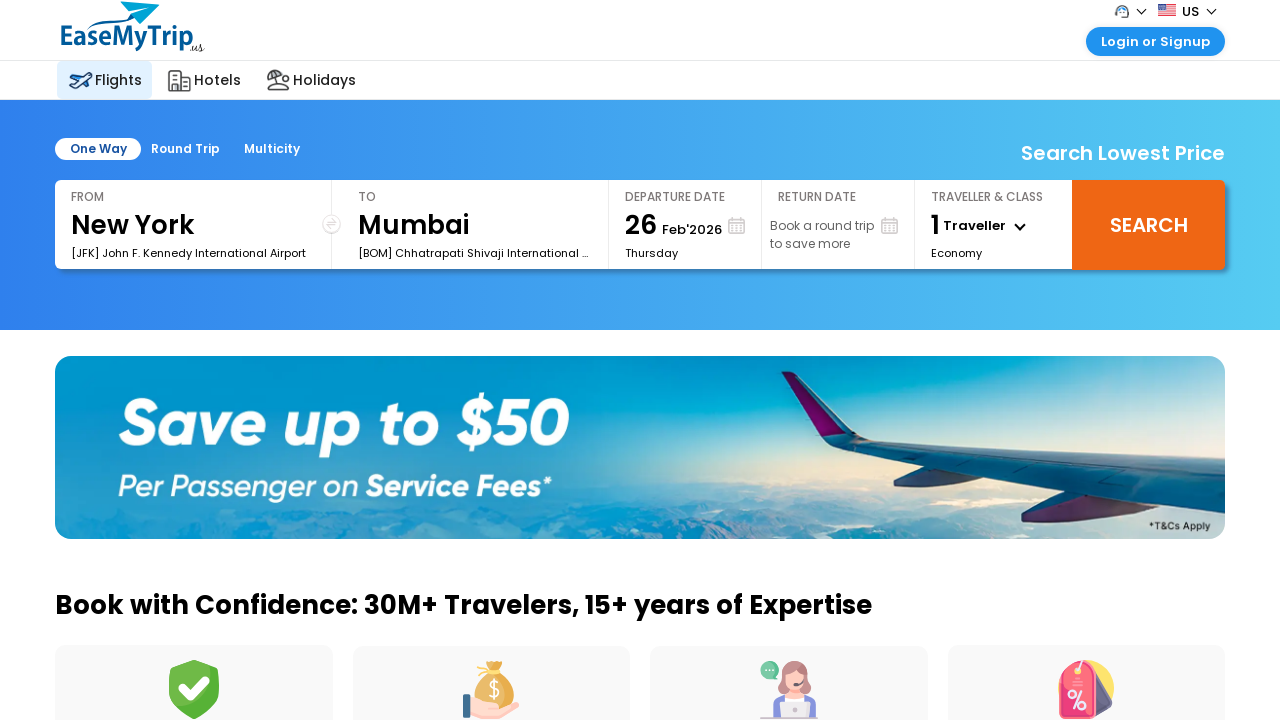

Navigated to EaseMyTrip homepage
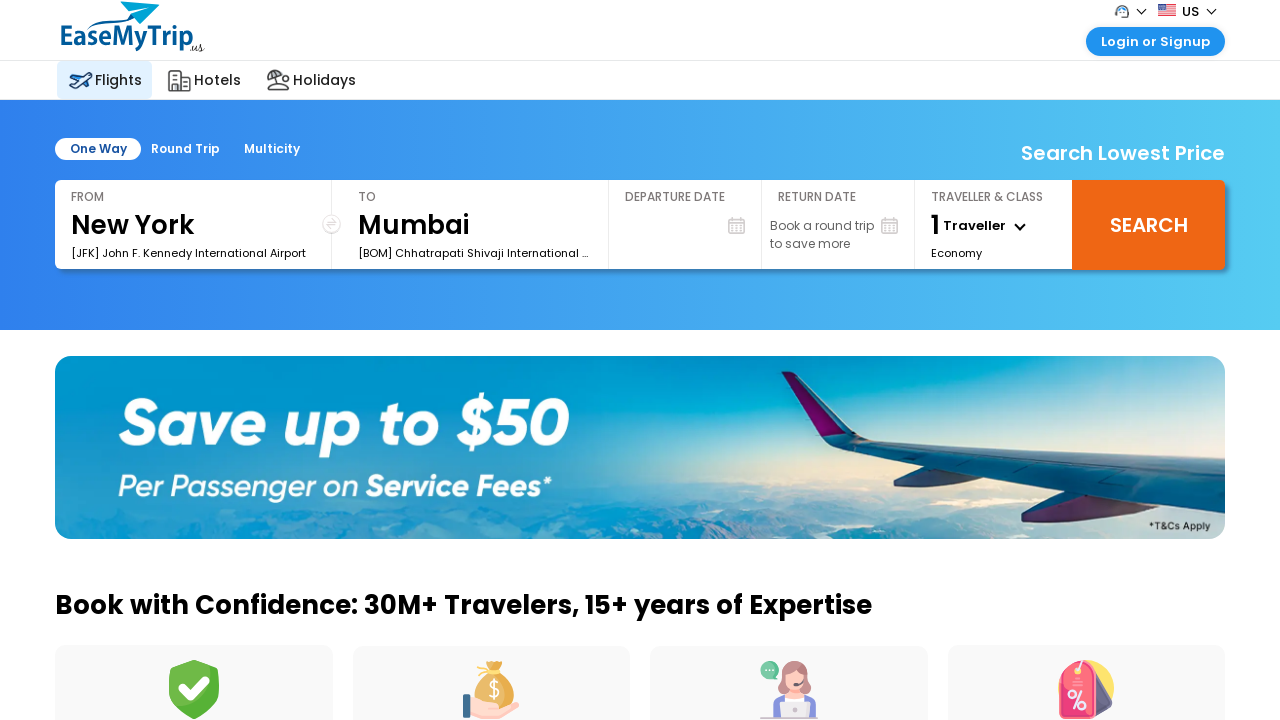

Waited for page to reach networkidle load state
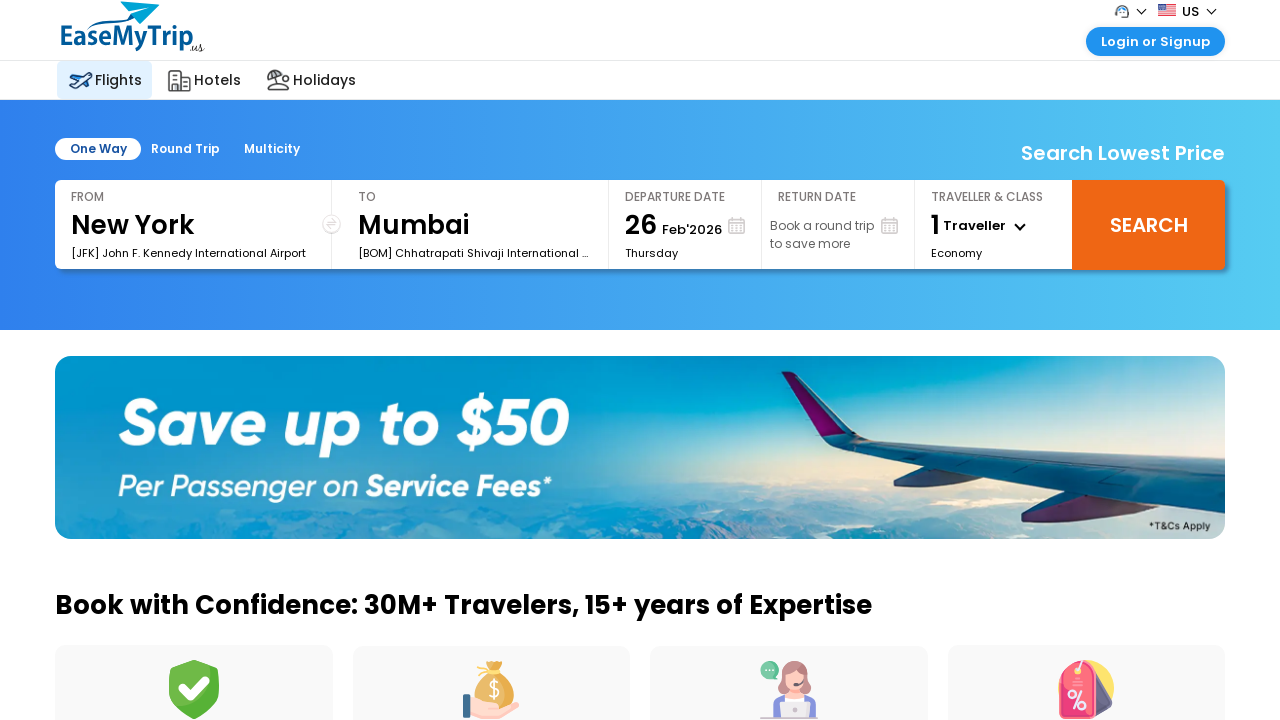

Waited 2 seconds for page rendering to complete
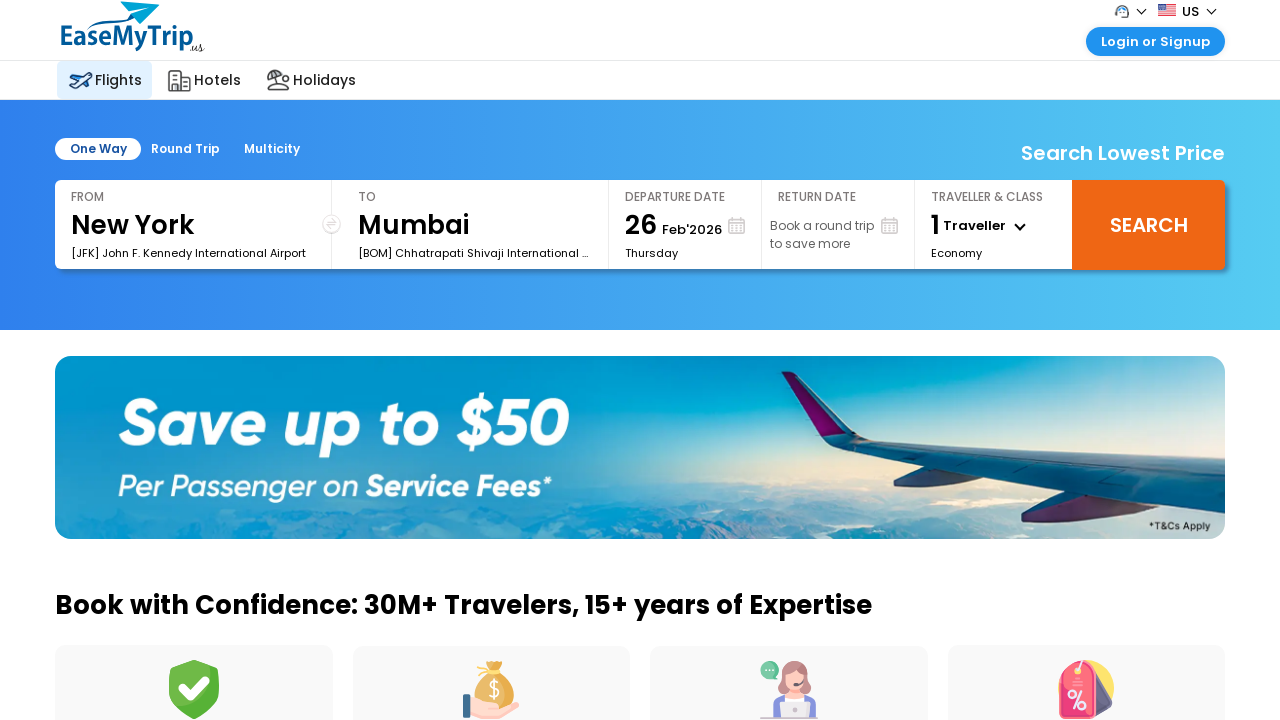

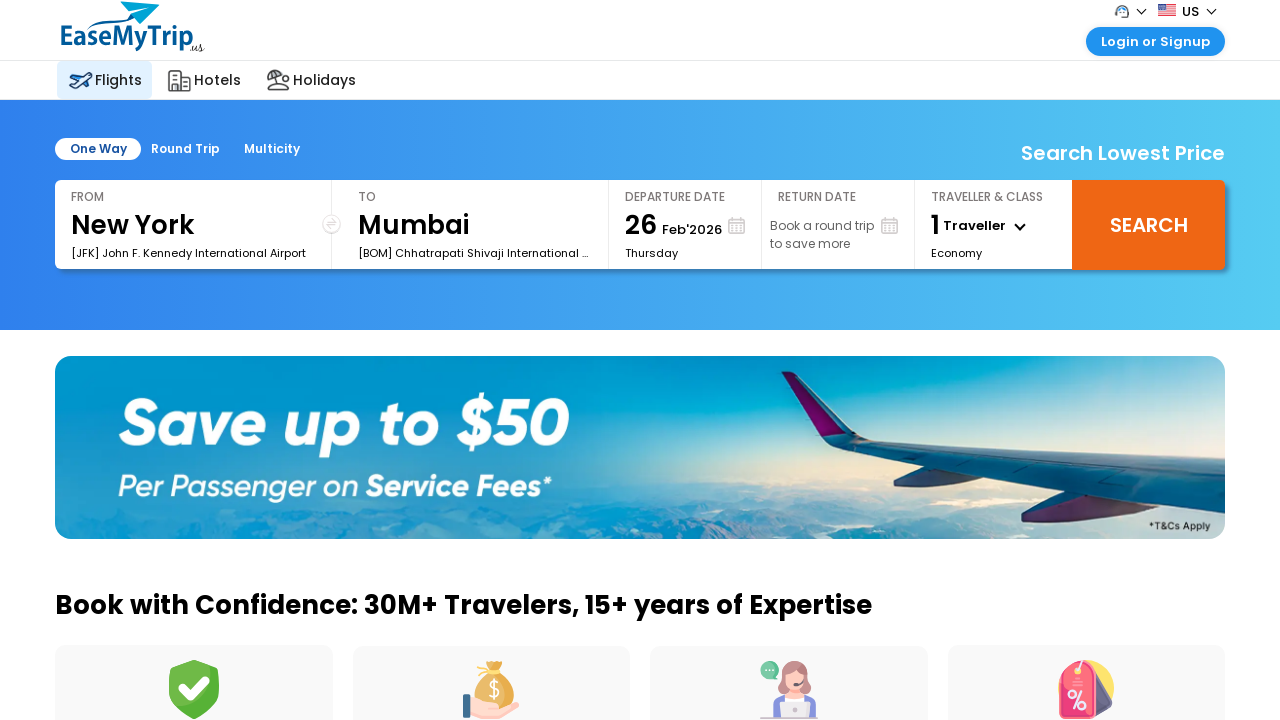